Tests that a form submission with invalid email format is not permitted

Starting URL: https://davi-vert.vercel.app/index.html

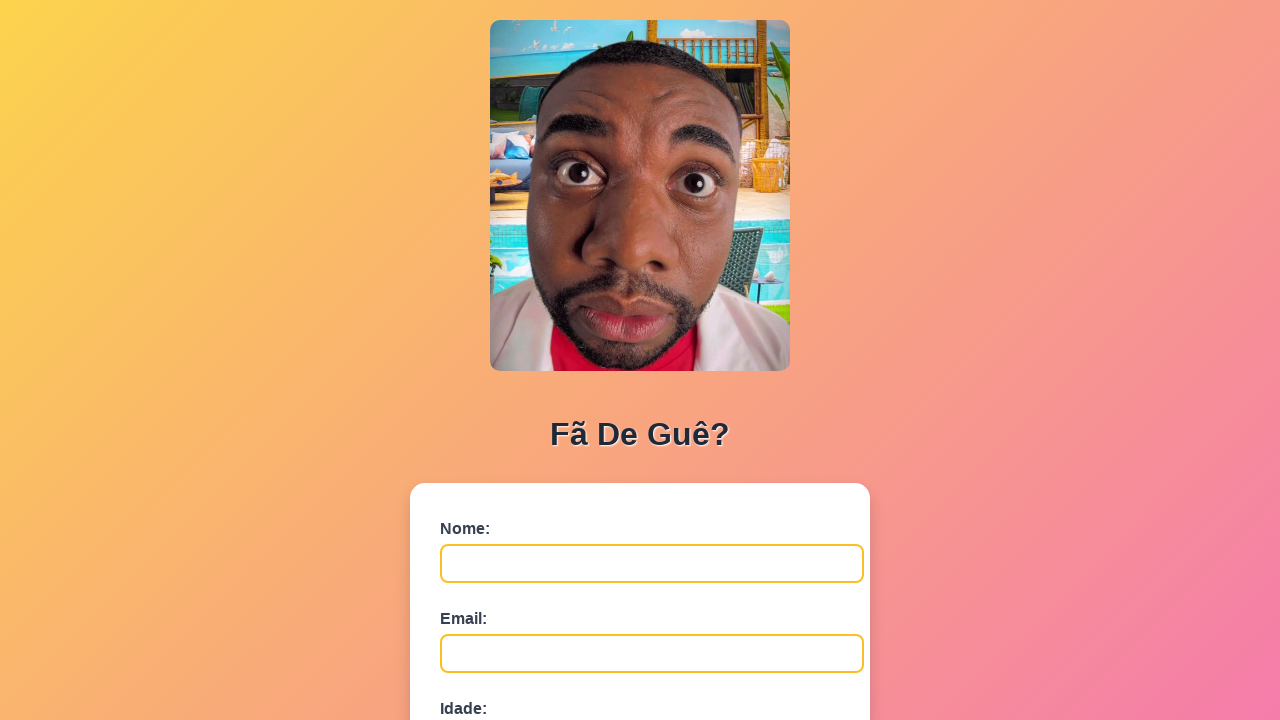

Filled name field with 'Email Ruim' on #nome
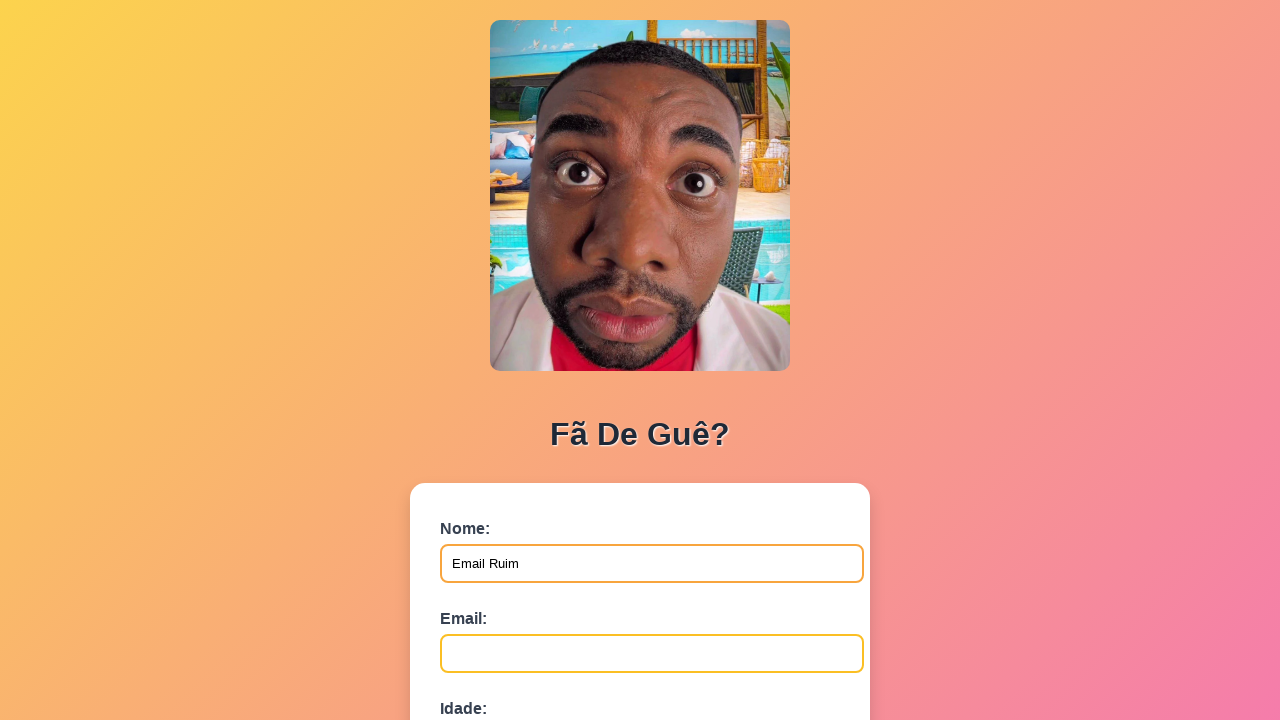

Filled email field with invalid format 'emailinvalido' on #email
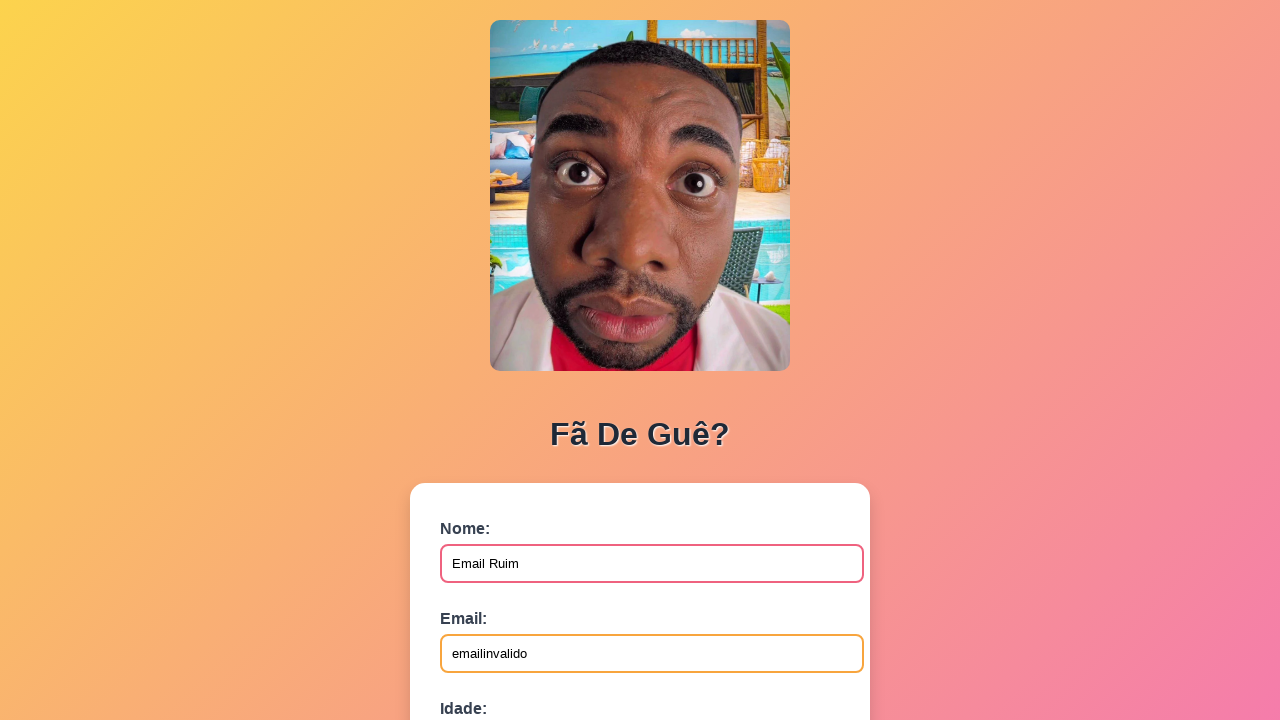

Filled age field with '30' on #idade
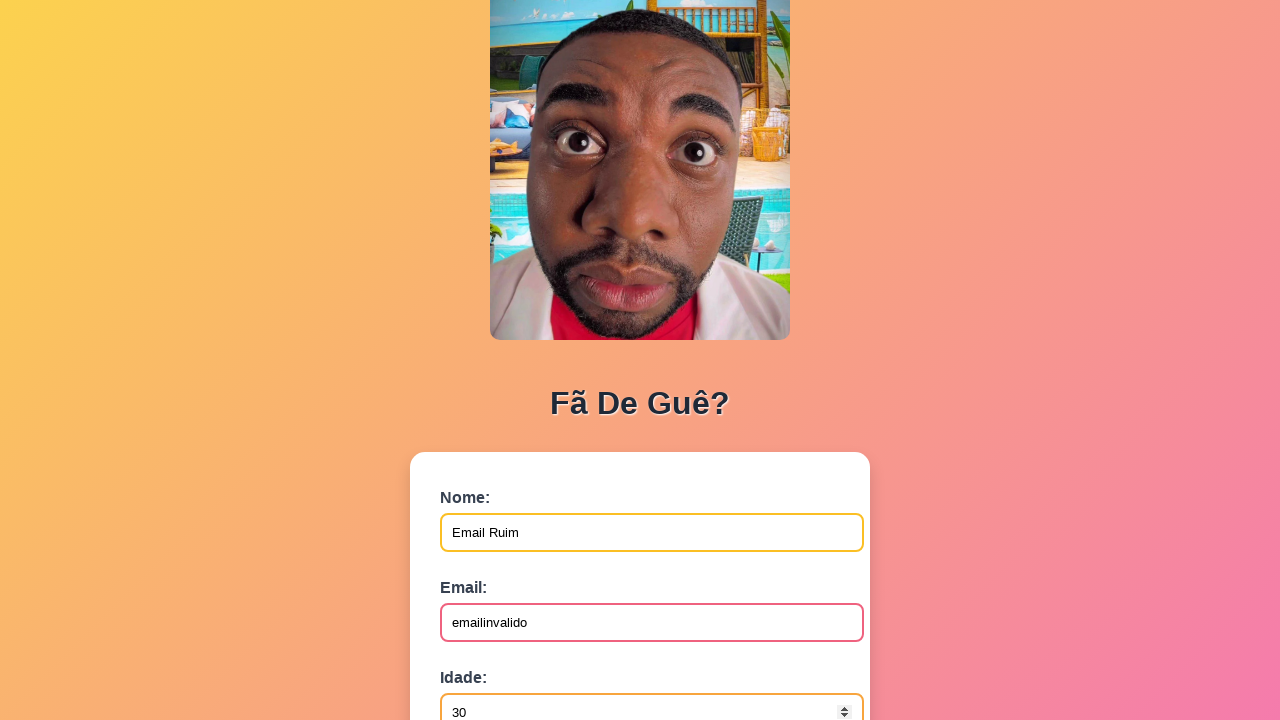

Clicked submit button to attempt form submission with invalid email at (490, 569) on button[type='submit']
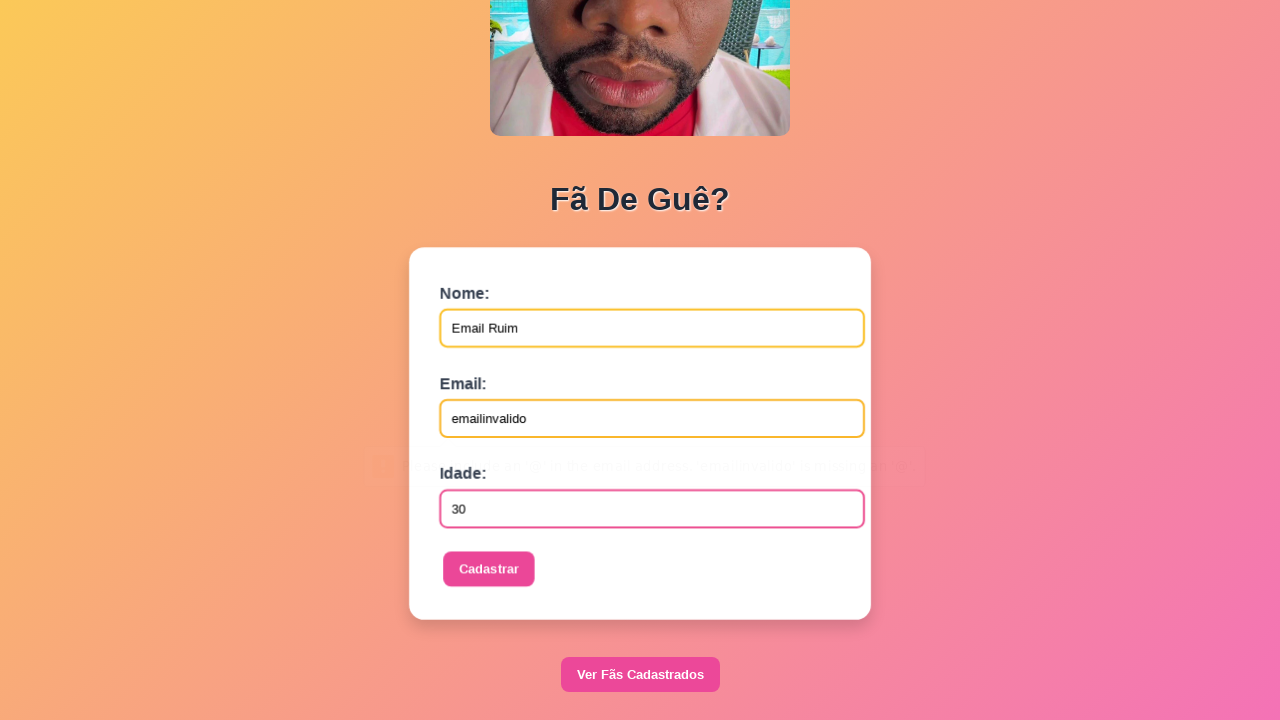

Waited 500ms for form processing
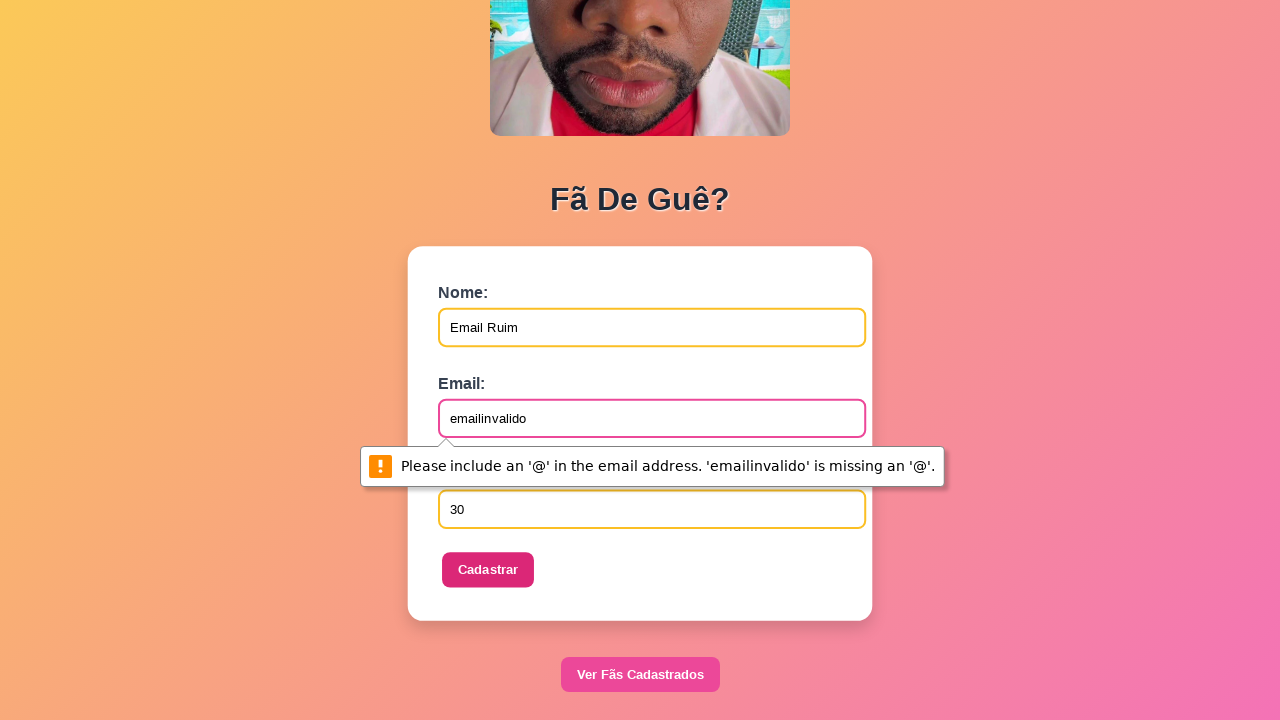

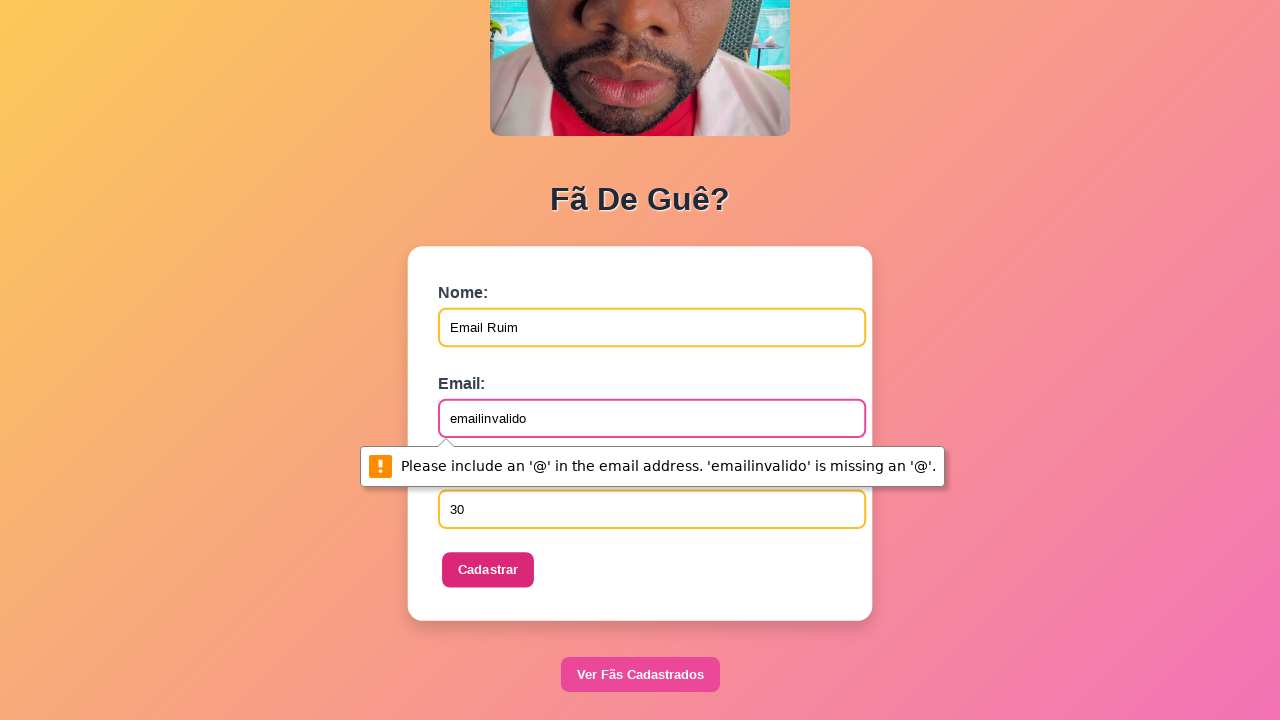